Tests the Selenium website by verifying the page title and navigating to the downloads page to verify the URL

Starting URL: https://www.selenium.dev/

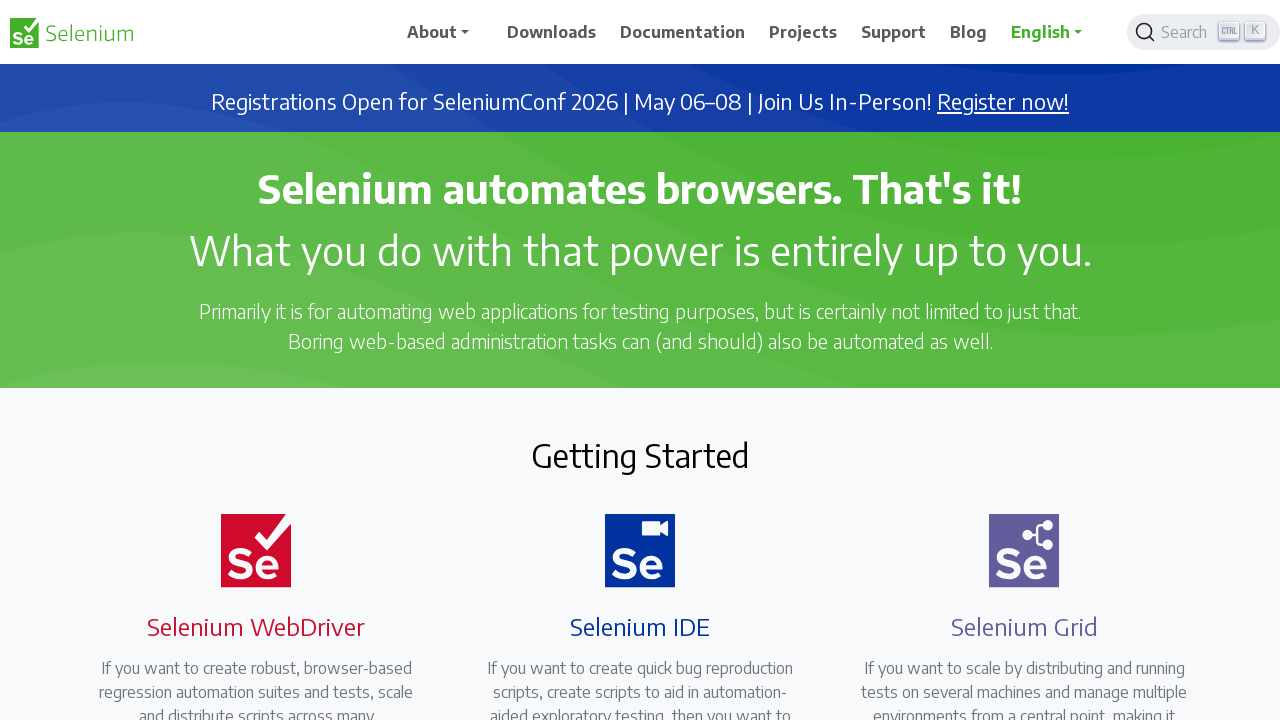

Retrieved page title
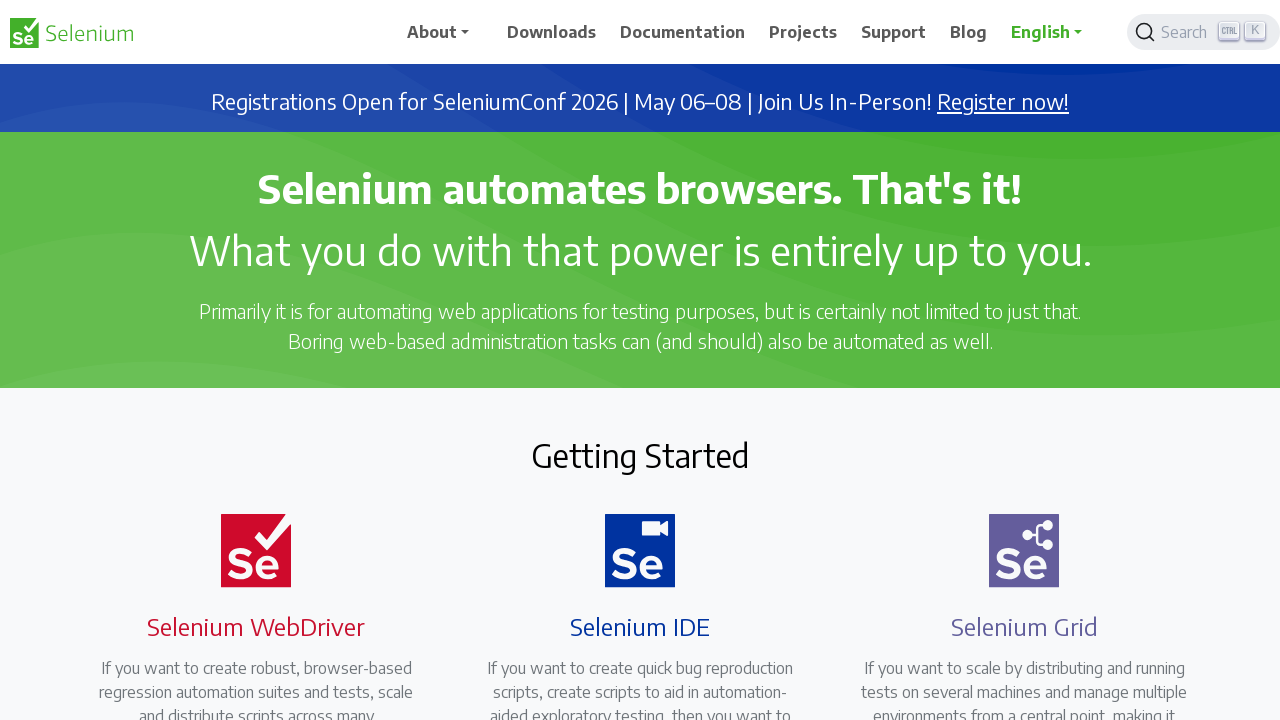

Verified page title is 'Selenium'
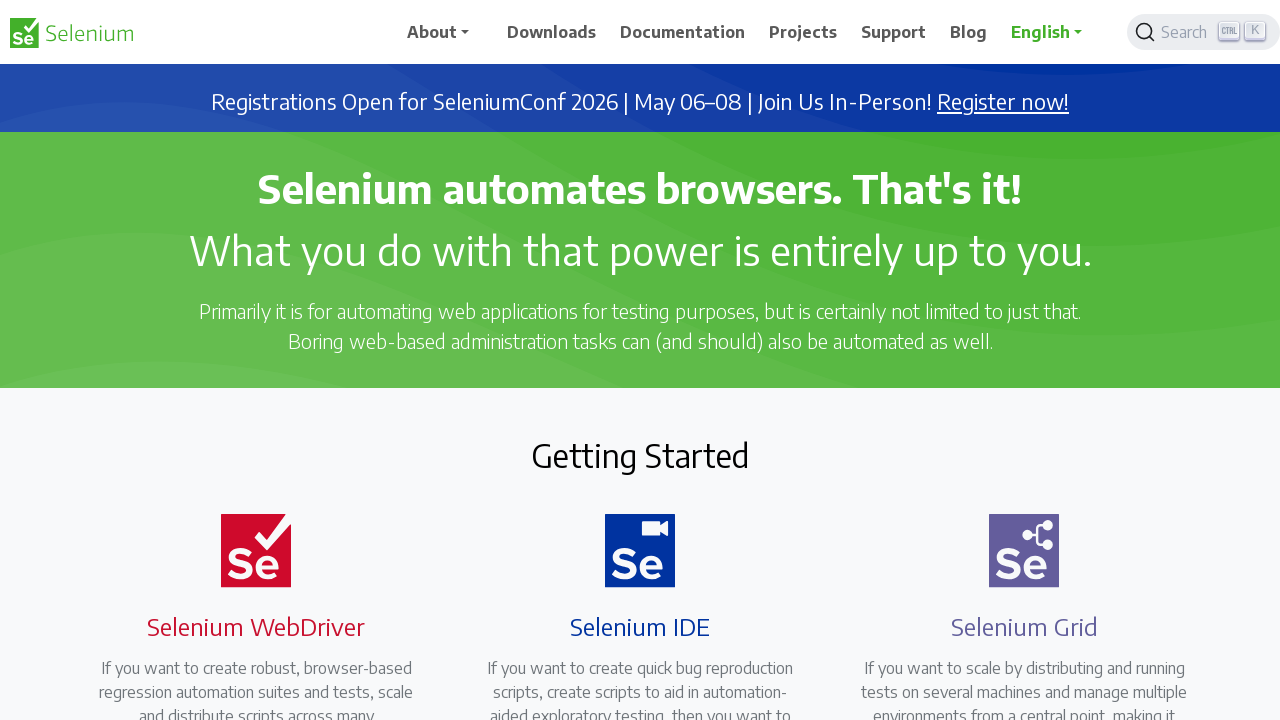

Clicked on Downloads link at (552, 32) on xpath=//a[@href='/downloads']
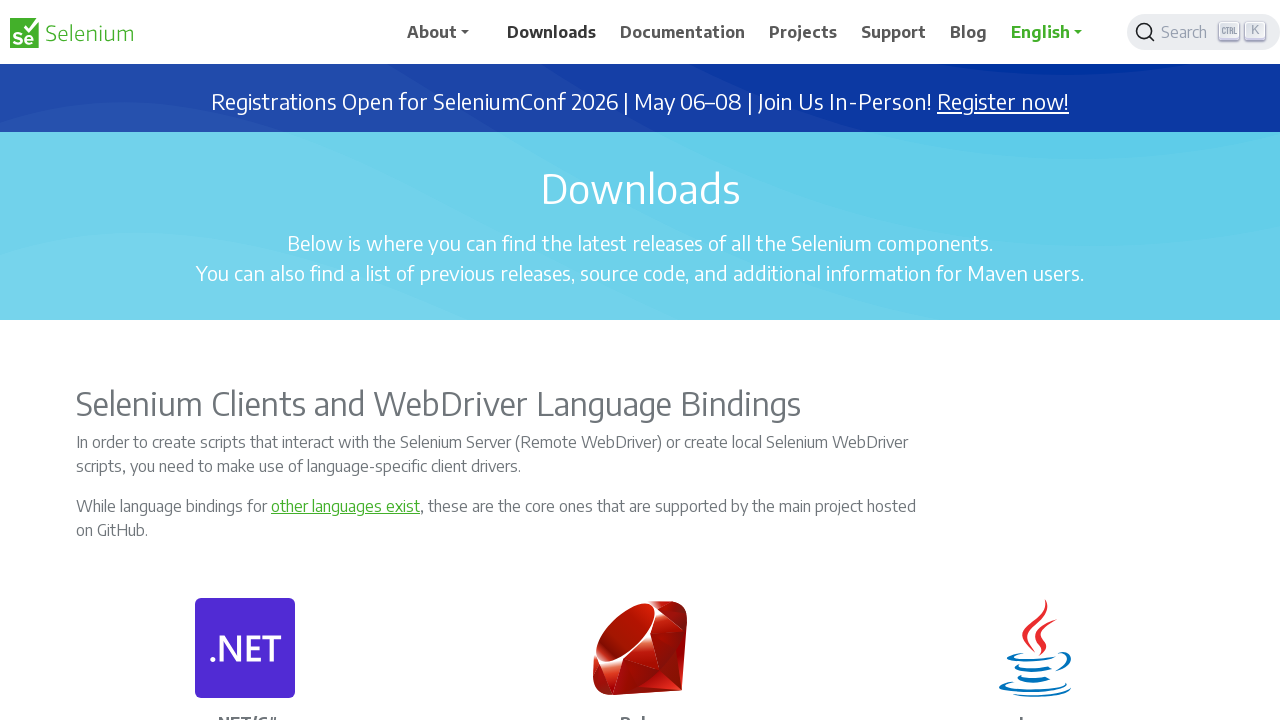

Retrieved current page URL
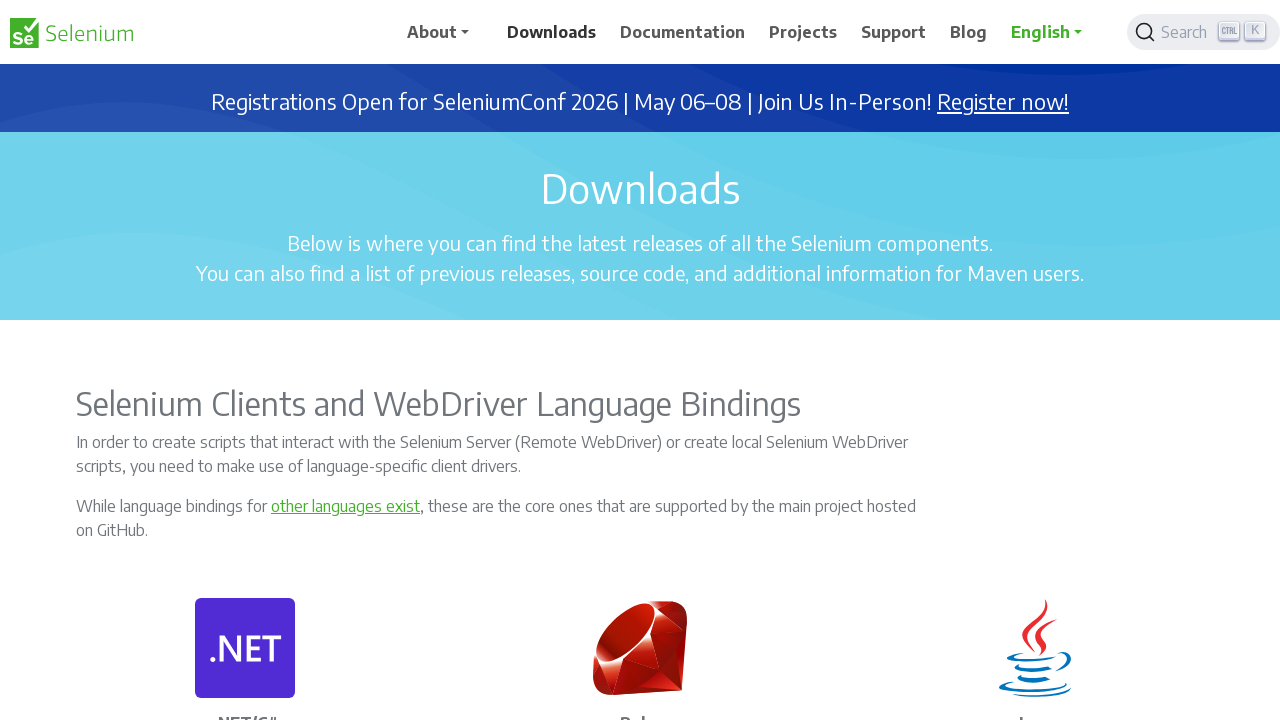

Verified URL contains '/downloads'
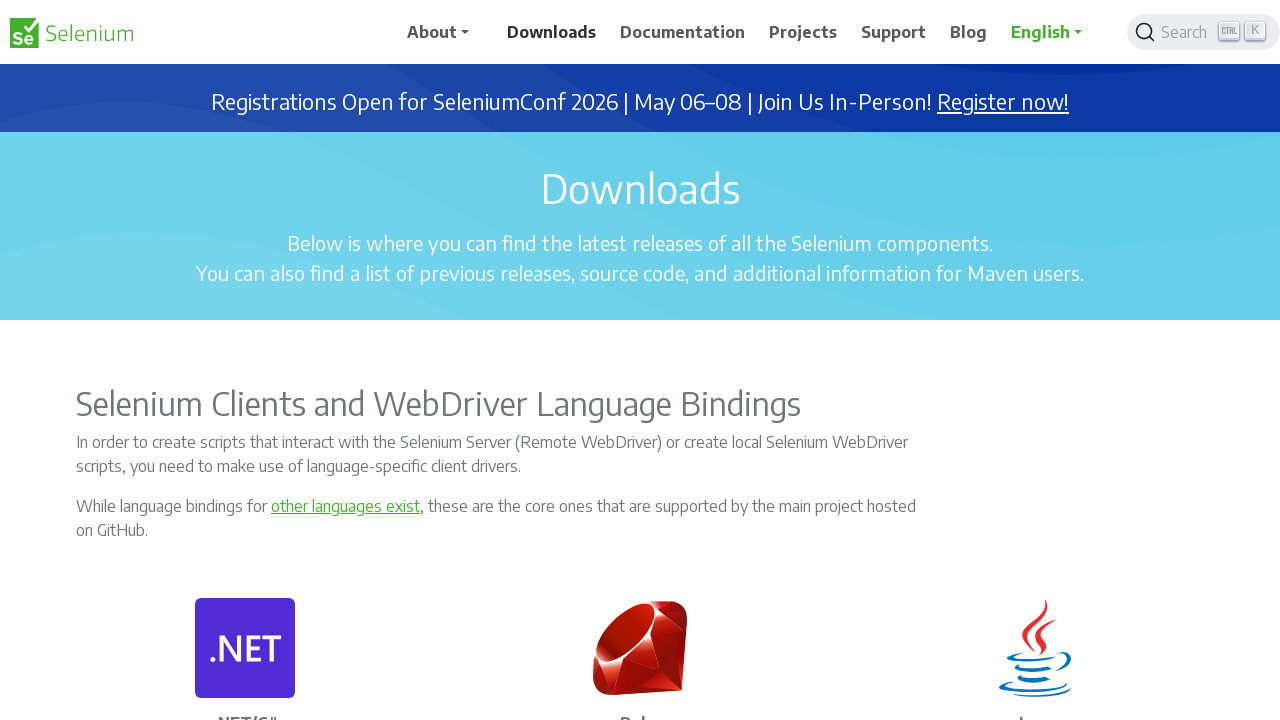

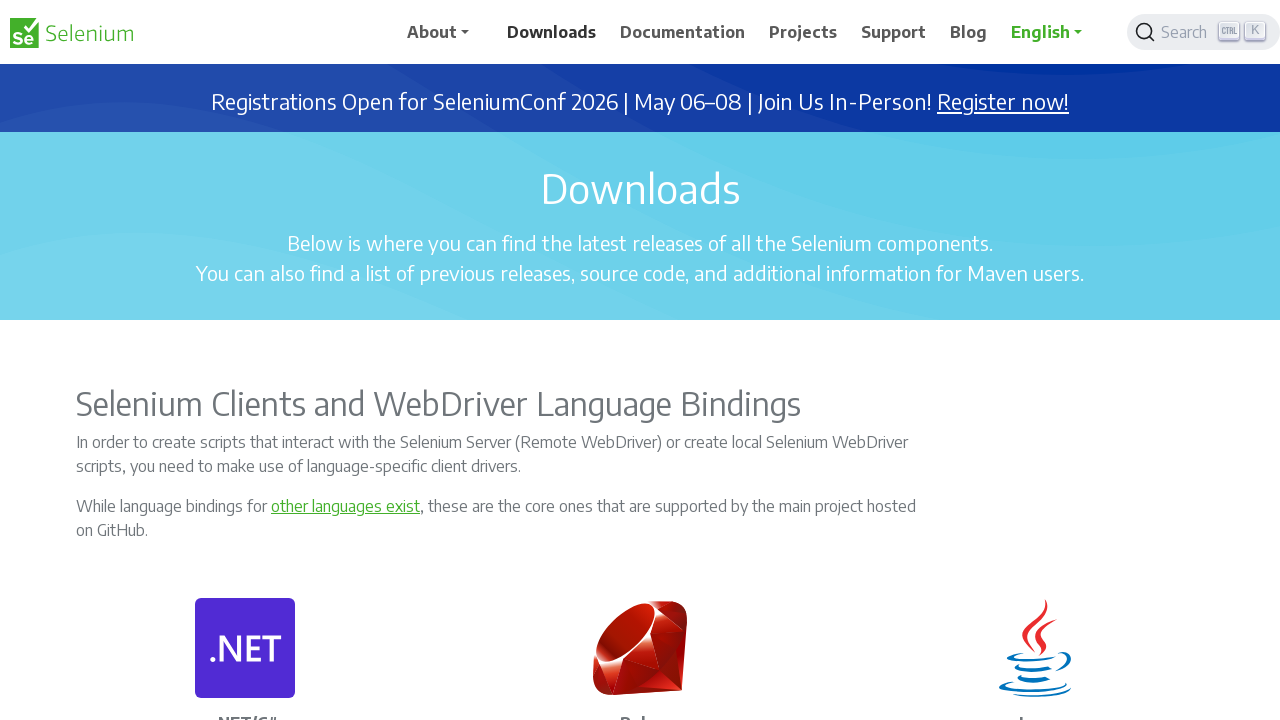